Tests the add/remove elements functionality by clicking the "Add Element" button, verifying the delete button appears, then clicking the delete button to remove it.

Starting URL: https://the-internet.herokuapp.com/add_remove_elements/

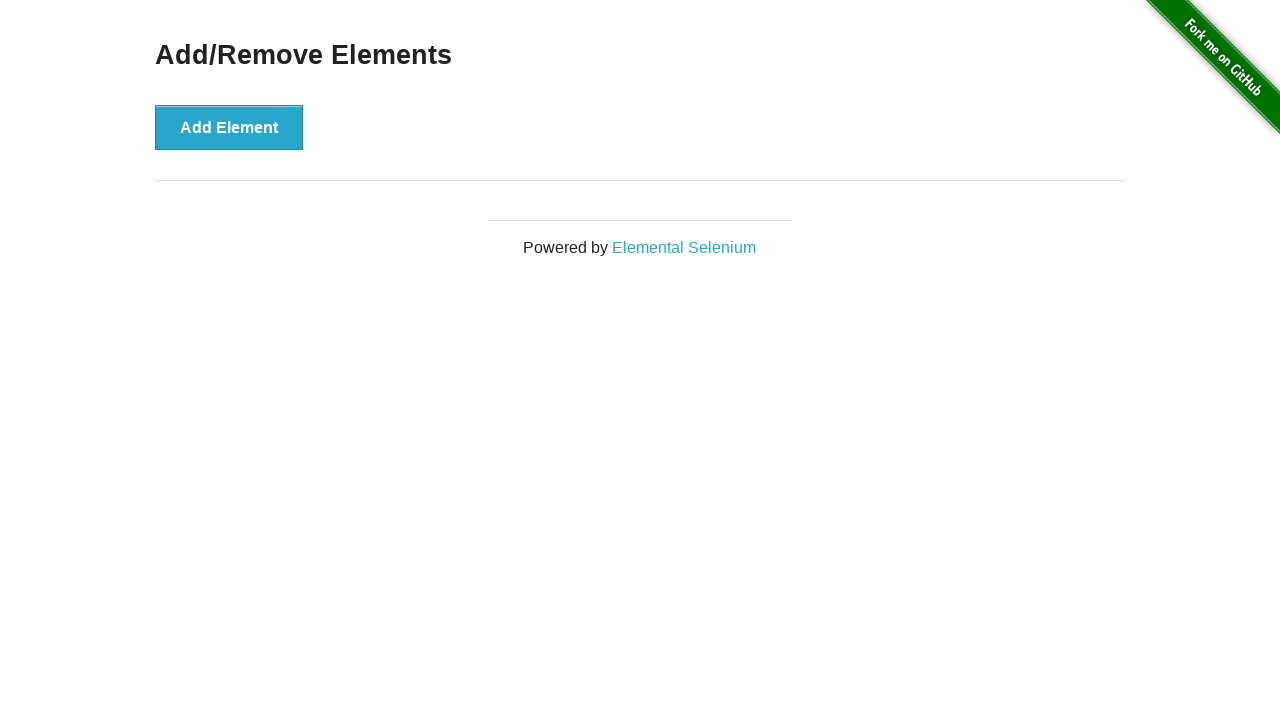

Clicked 'Add Element' button at (229, 127) on button[onclick='addElement()']
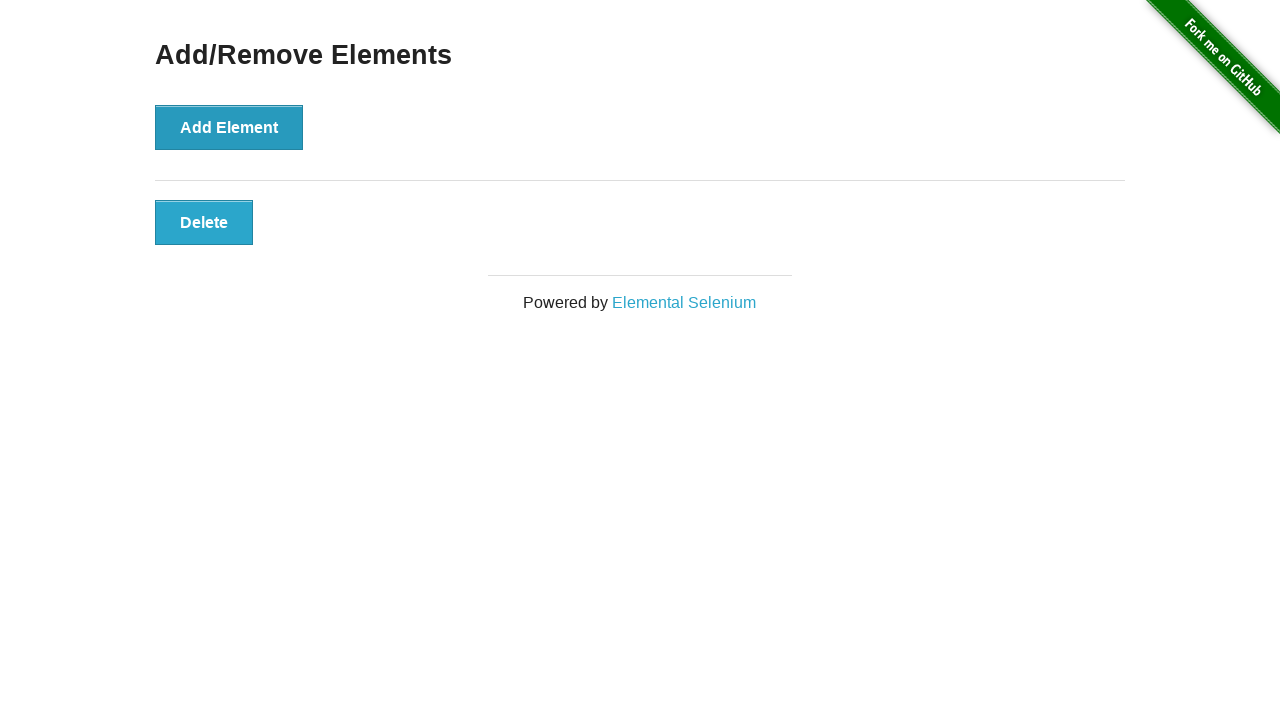

Delete button appeared after adding element
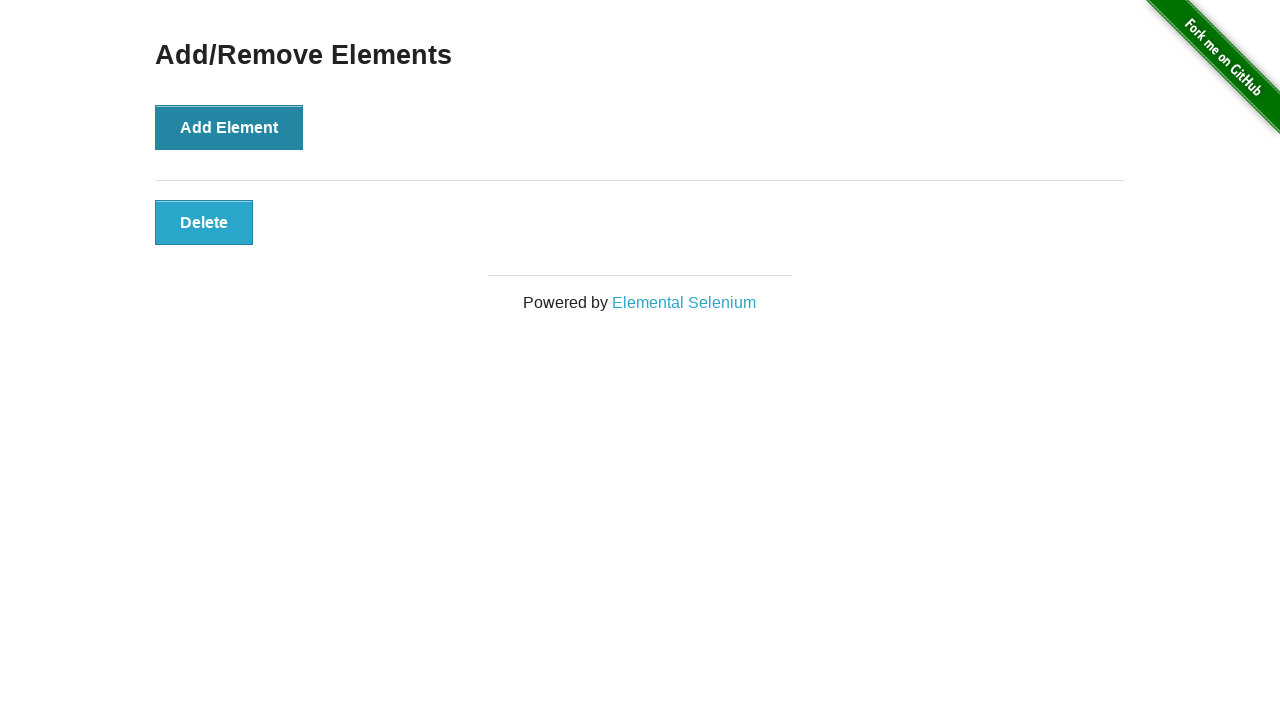

Clicked delete button to remove element at (204, 222) on button[onclick='deleteElement()']
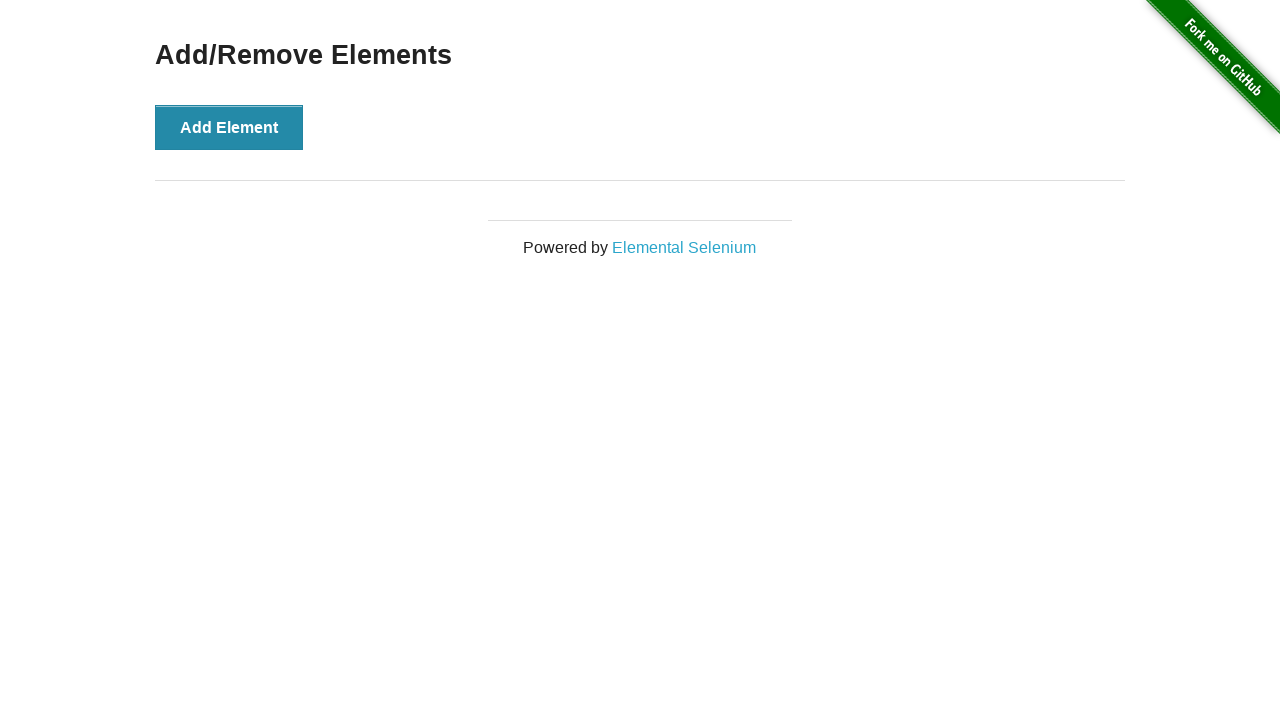

Verified delete button is no longer visible after removal
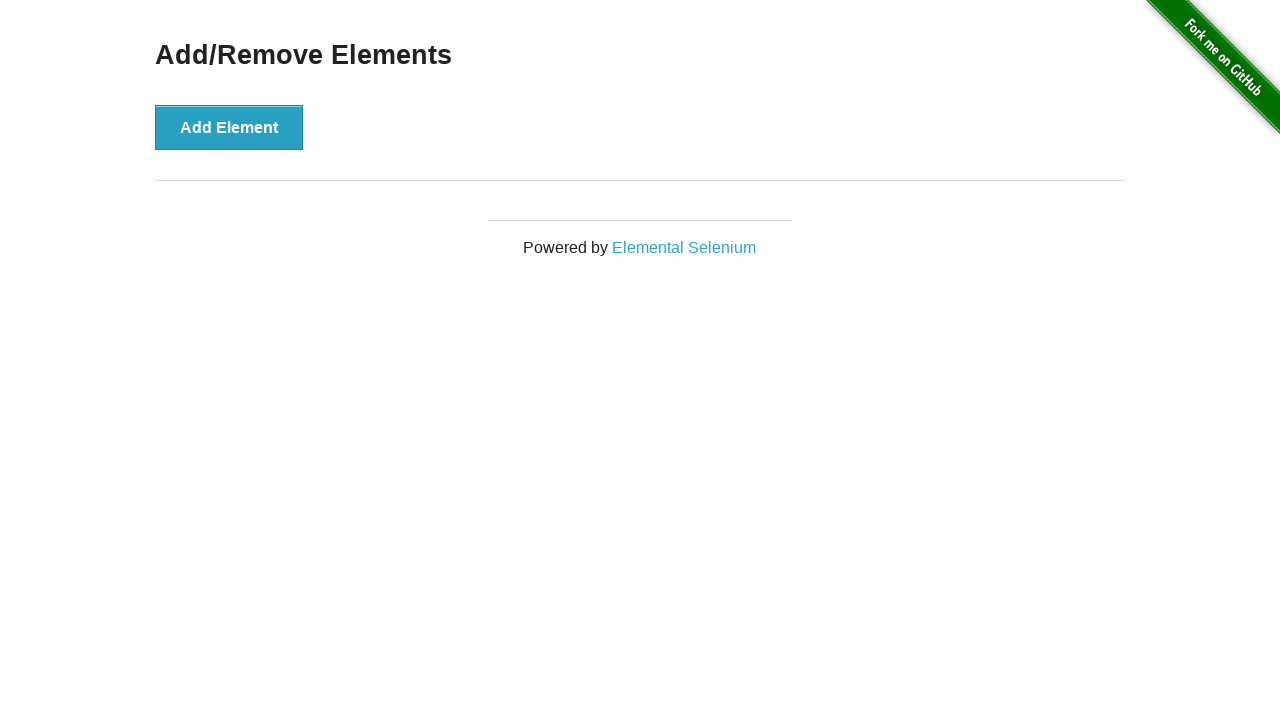

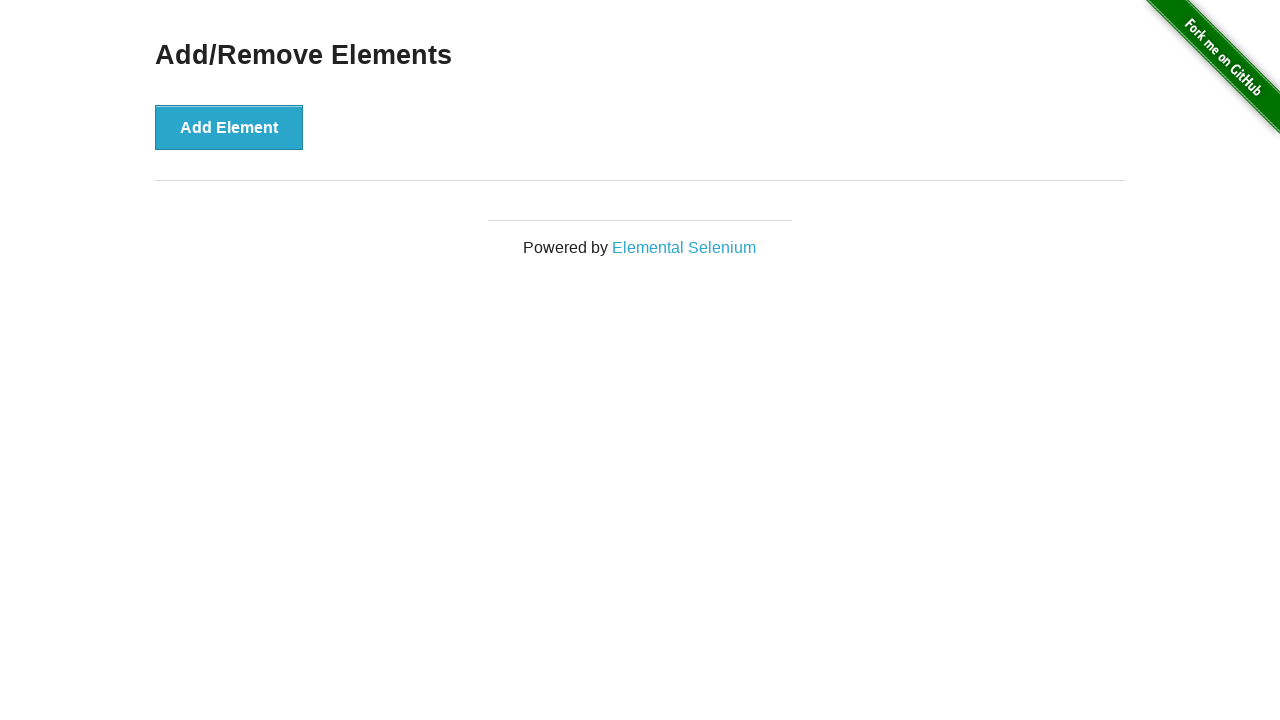